Tests checkboxes page by navigating to it and verifying checkbox selection states

Starting URL: http://the-internet.herokuapp.com/

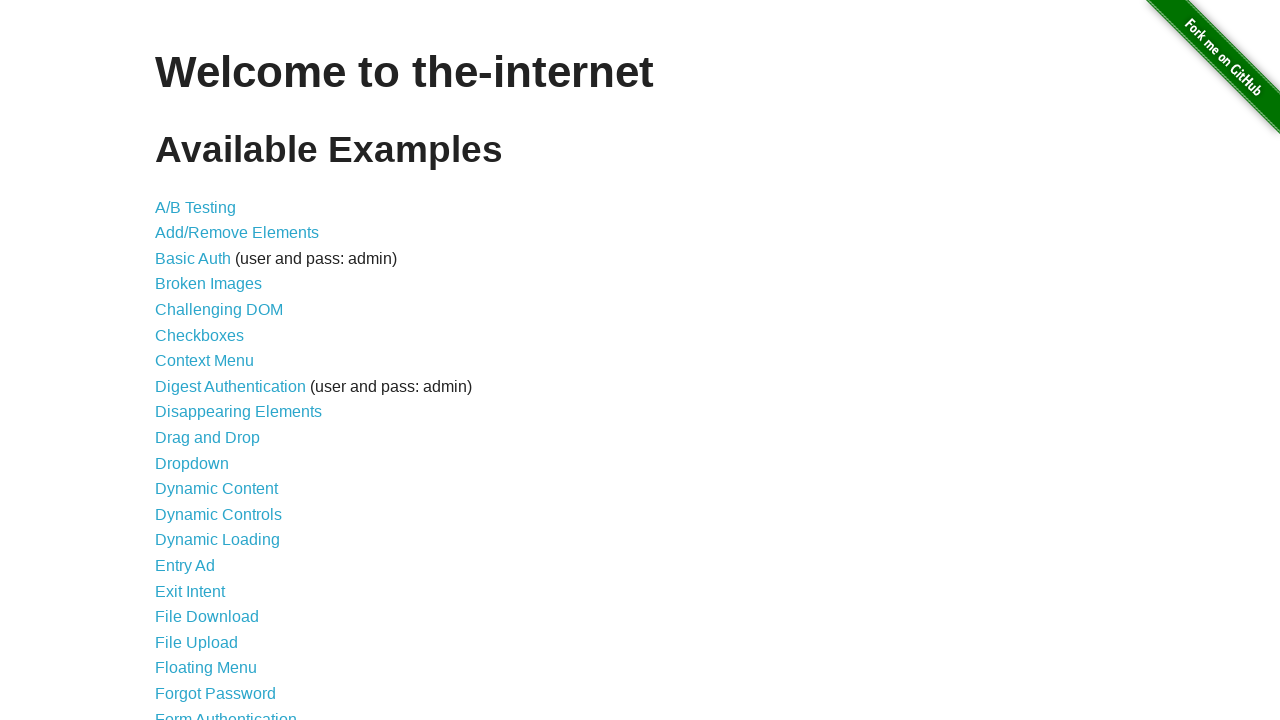

Clicked on Checkboxes link at (200, 335) on xpath=//a[contains(text(),'Checkboxes')]
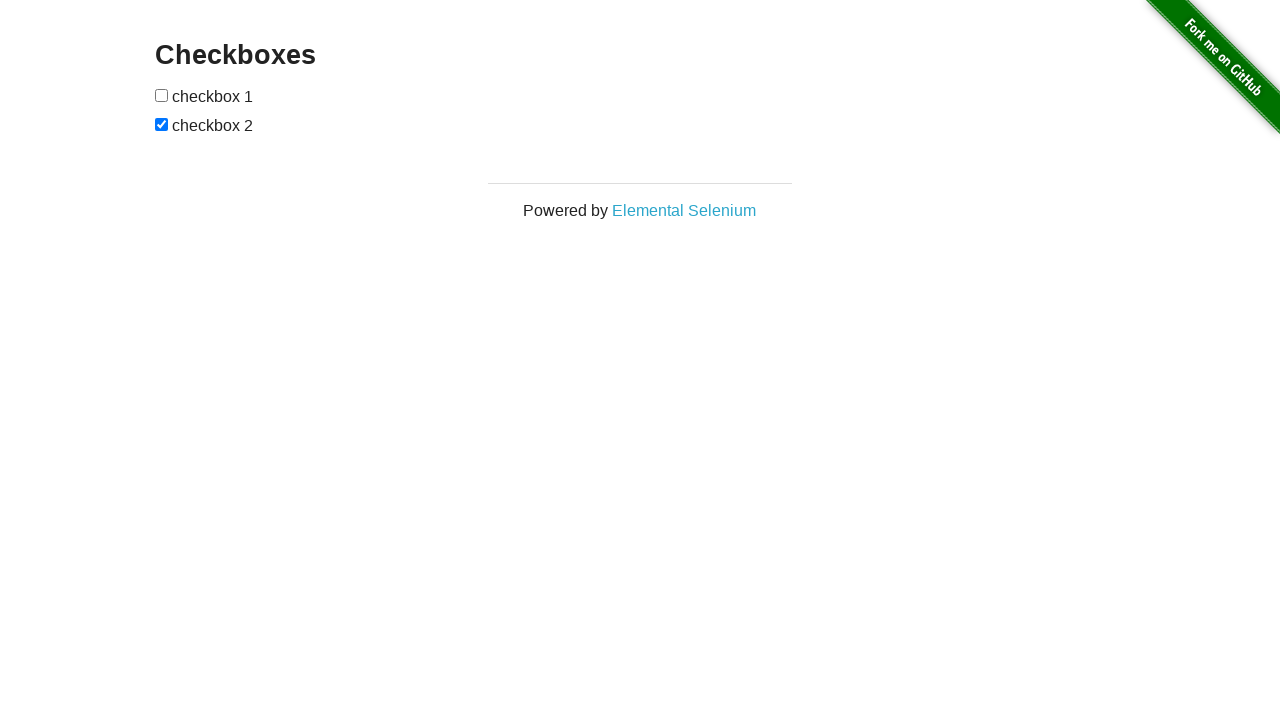

Checkboxes page loaded and first checkbox is visible
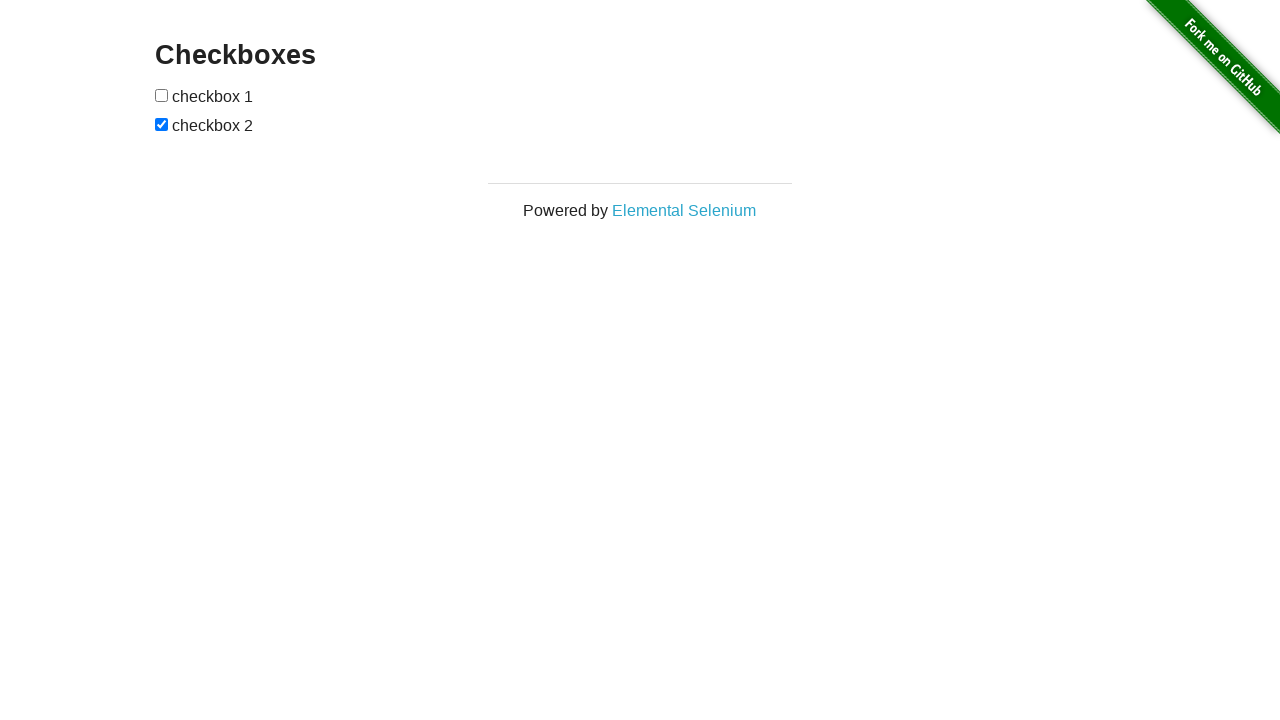

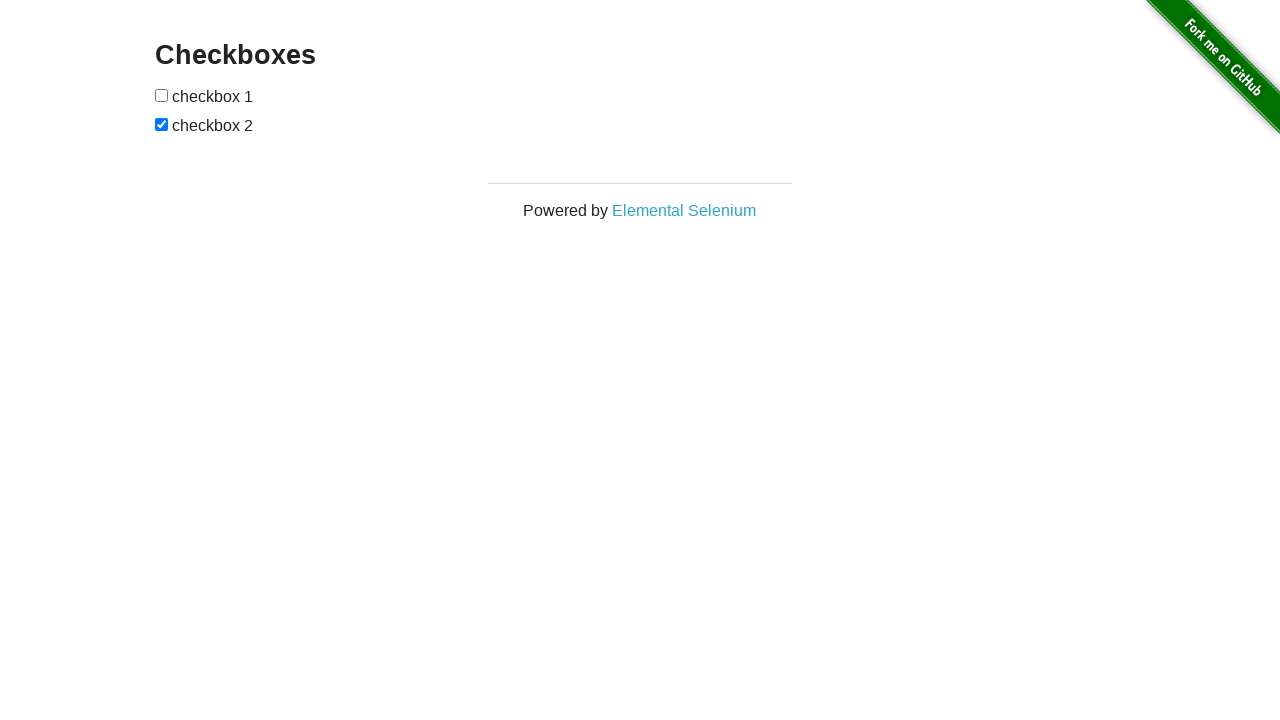